Tests right-click (context click) functionality on a button element at demoqa.com by performing a context click action on the right-click button.

Starting URL: https://demoqa.com/buttons

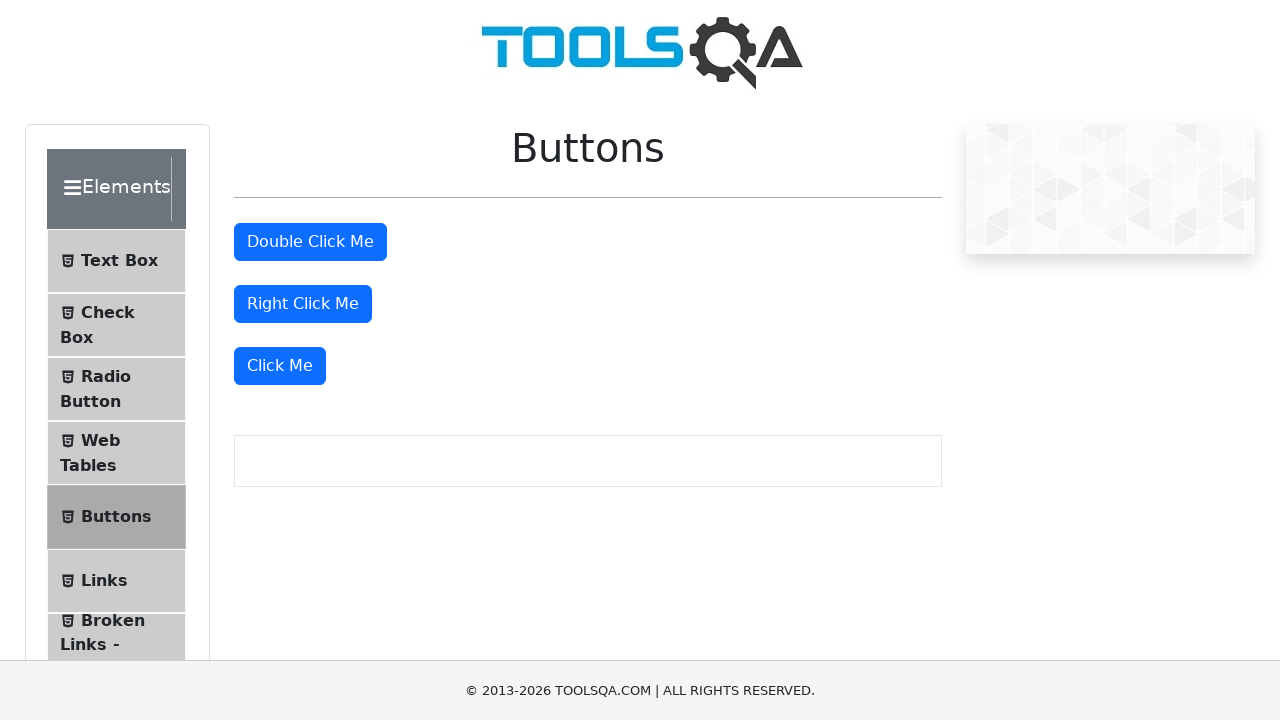

Located the right-click button element
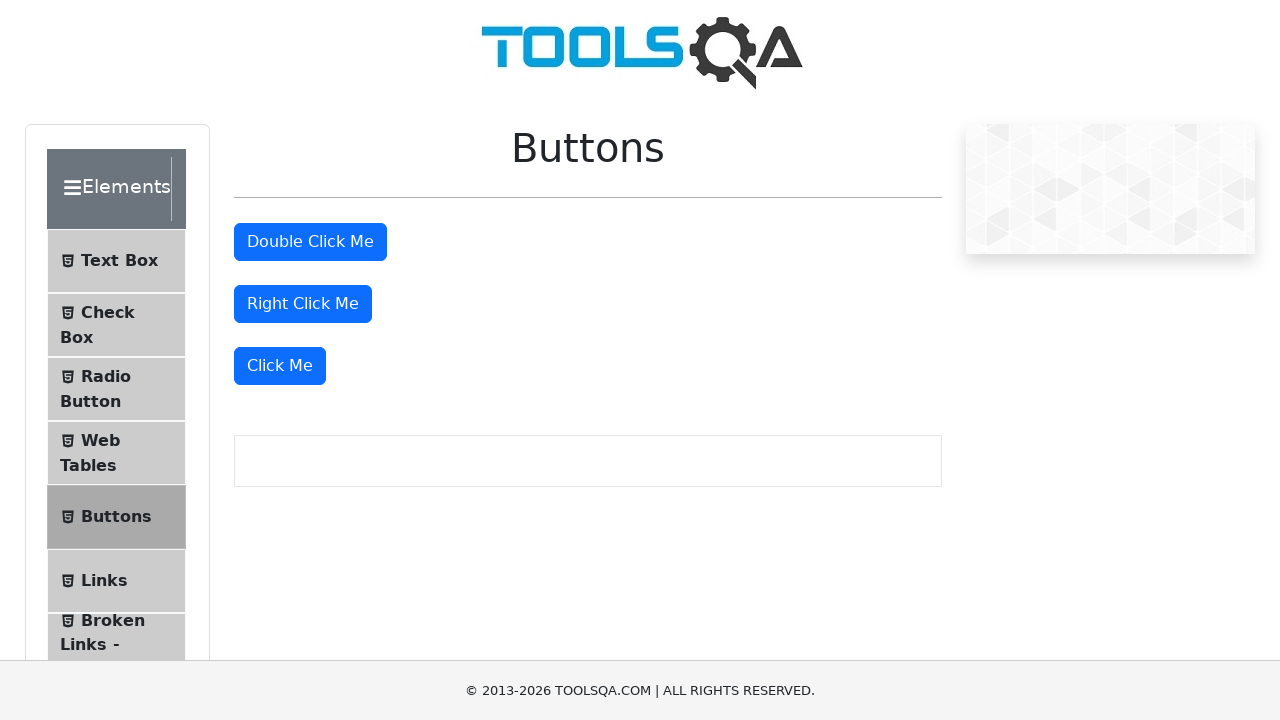

Performed right-click (context click) on the right-click button at (303, 304) on #rightClickBtn
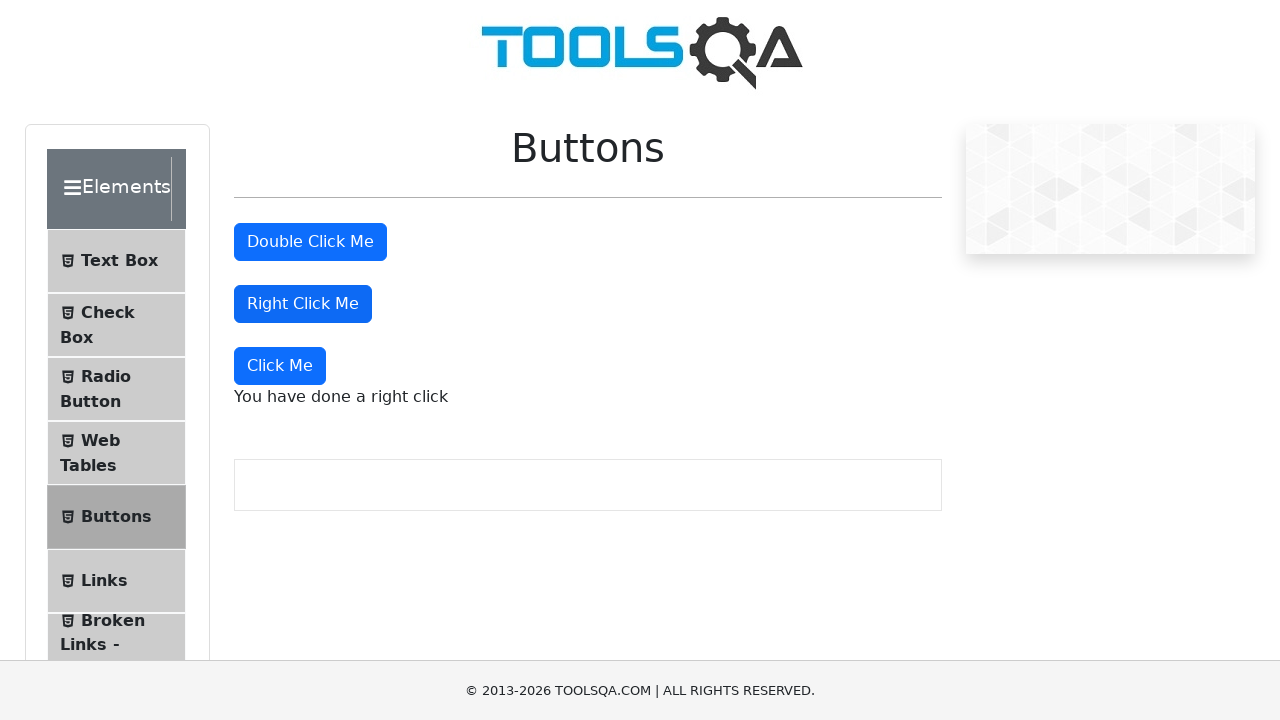

Right-click message appeared, confirming context click action was successful
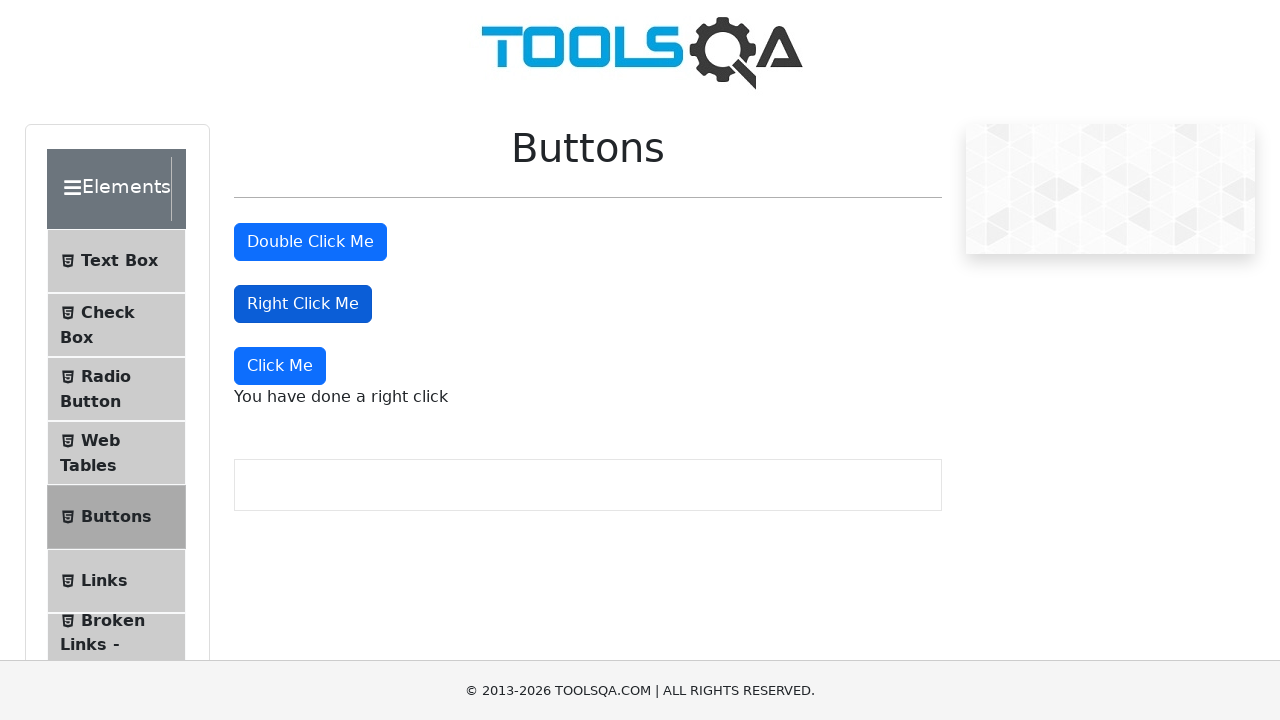

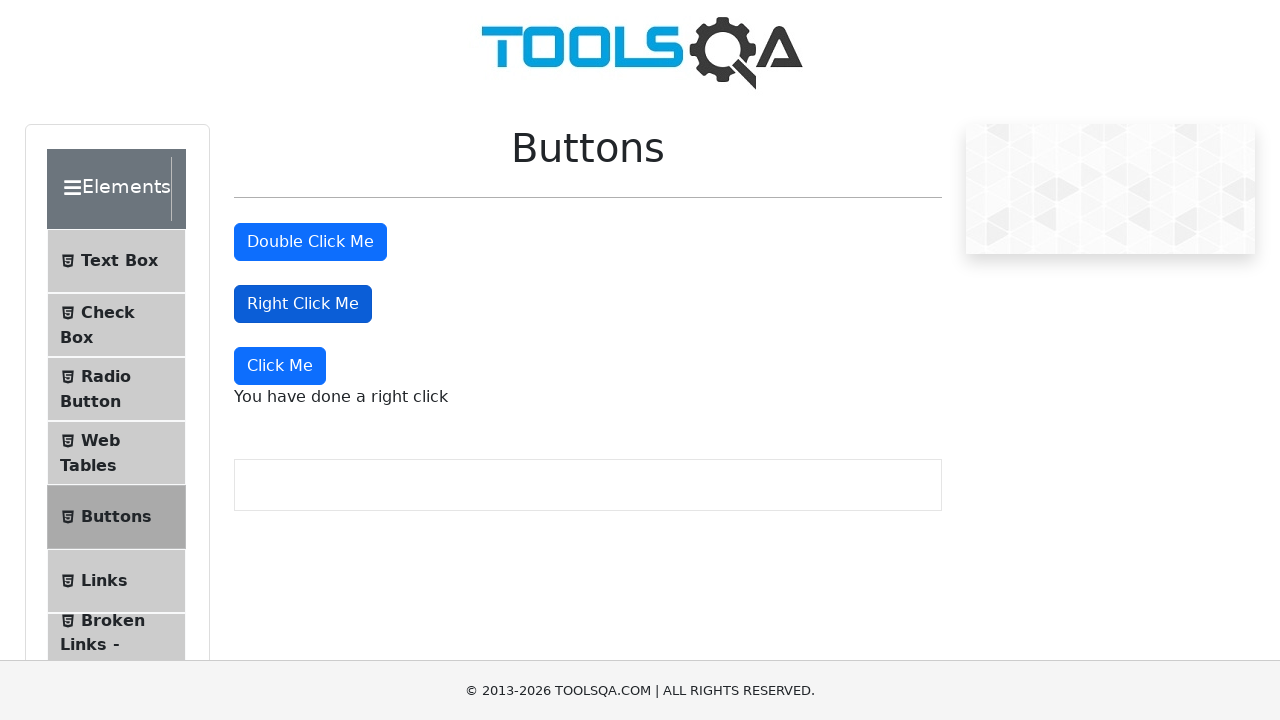